Navigates to Wisequarter homepage and verifies the URL contains "wisequarter"

Starting URL: https://www.wisequarter.com

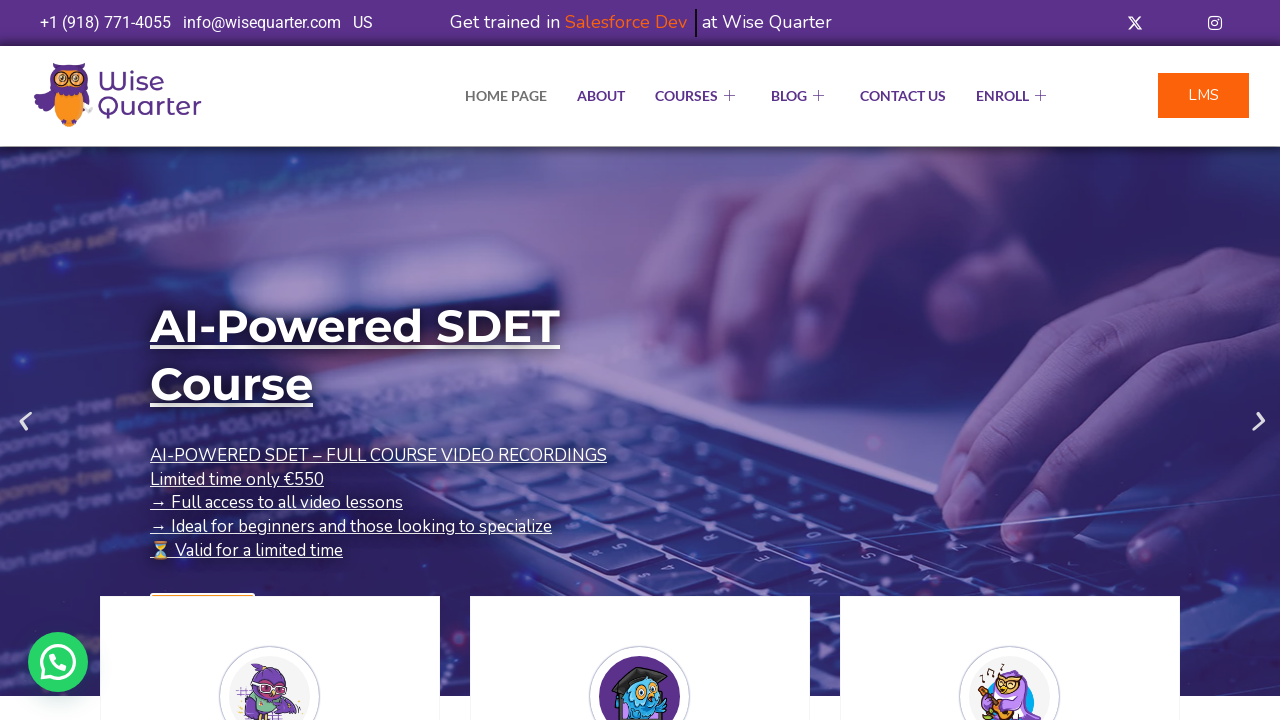

Navigated to Wisequarter homepage at https://www.wisequarter.com
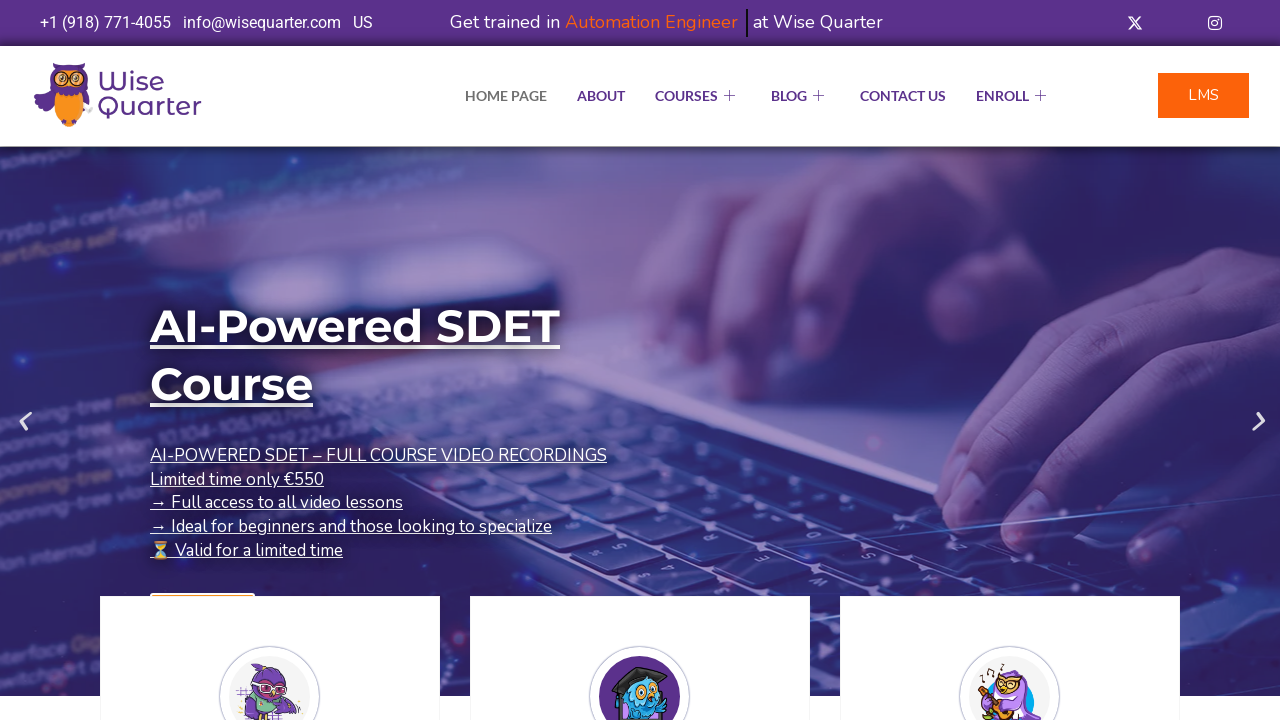

Verified that URL contains 'wisequarter'
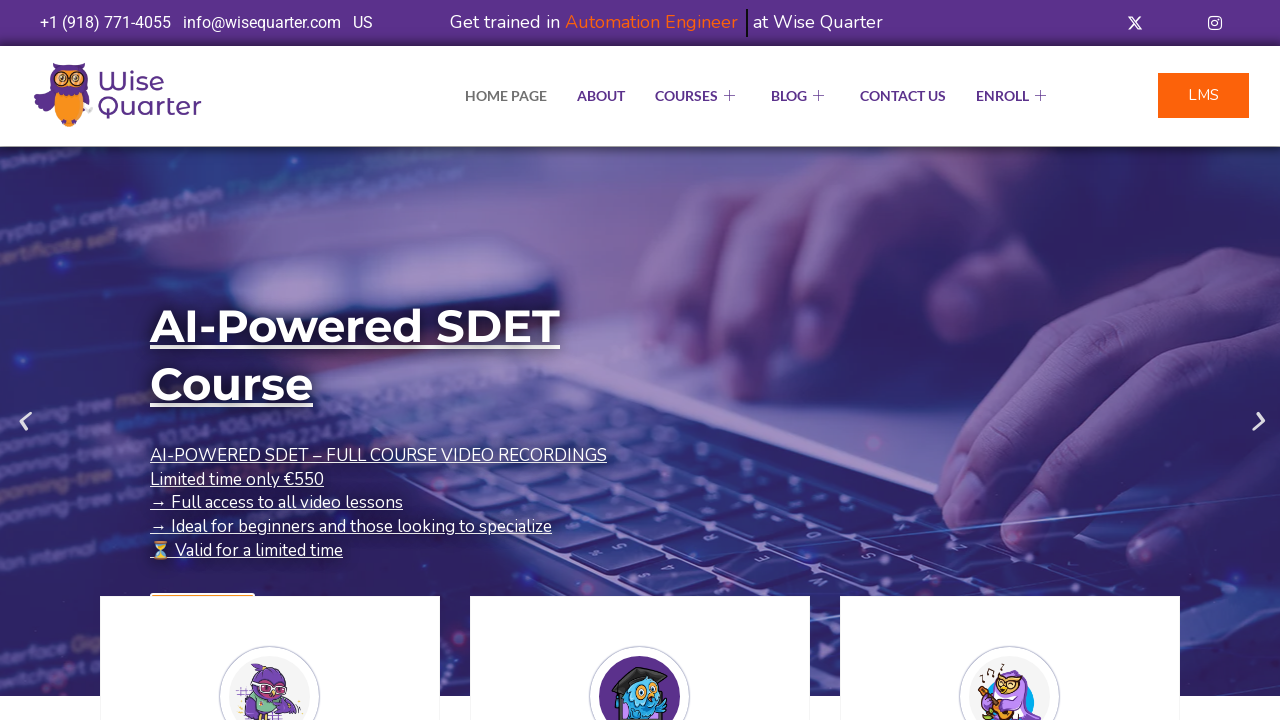

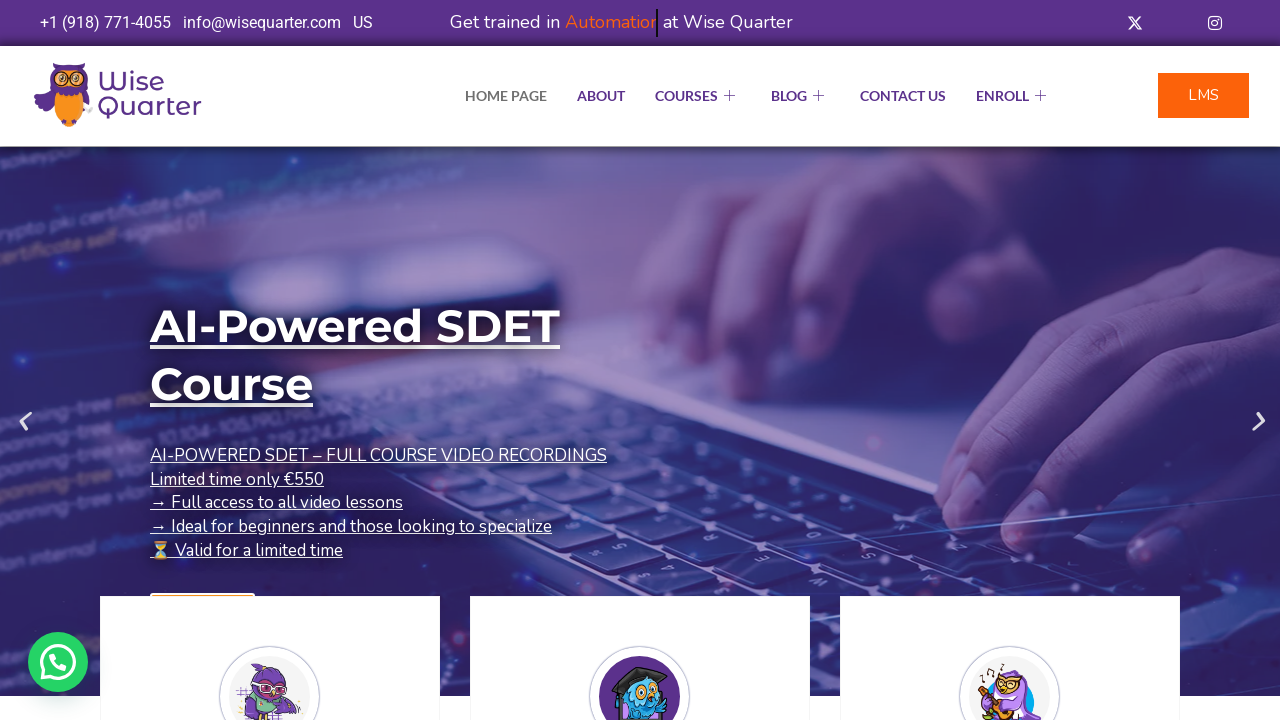